Tests mouse interaction with a signature pad canvas by performing drag operations to draw a pattern on the canvas element

Starting URL: http://szimek.github.io/signature_pad/

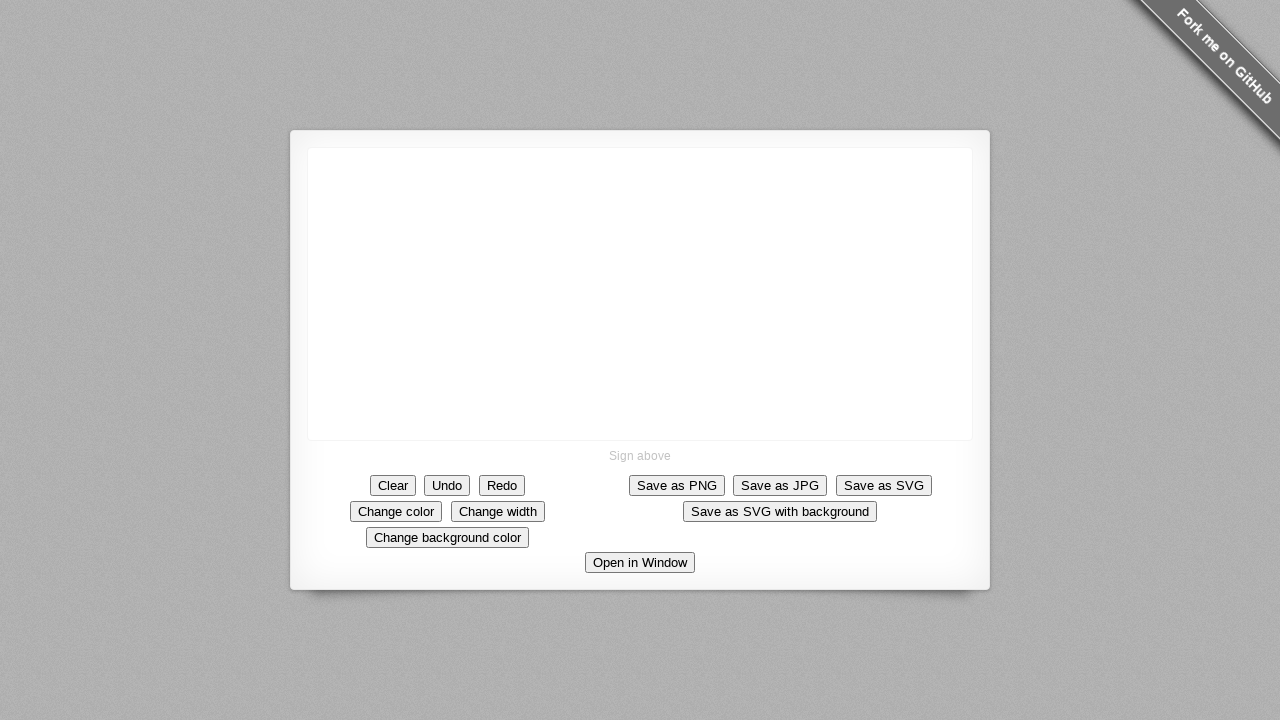

Waited for canvas element to be visible
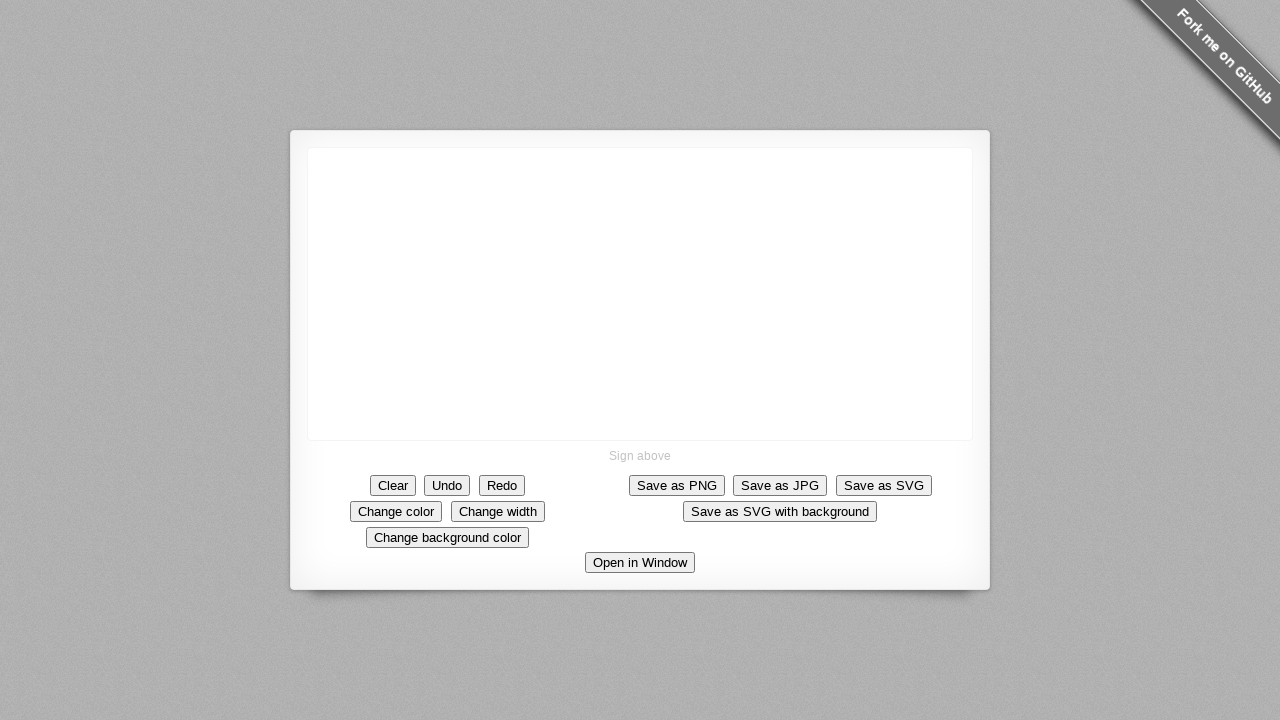

Located canvas element
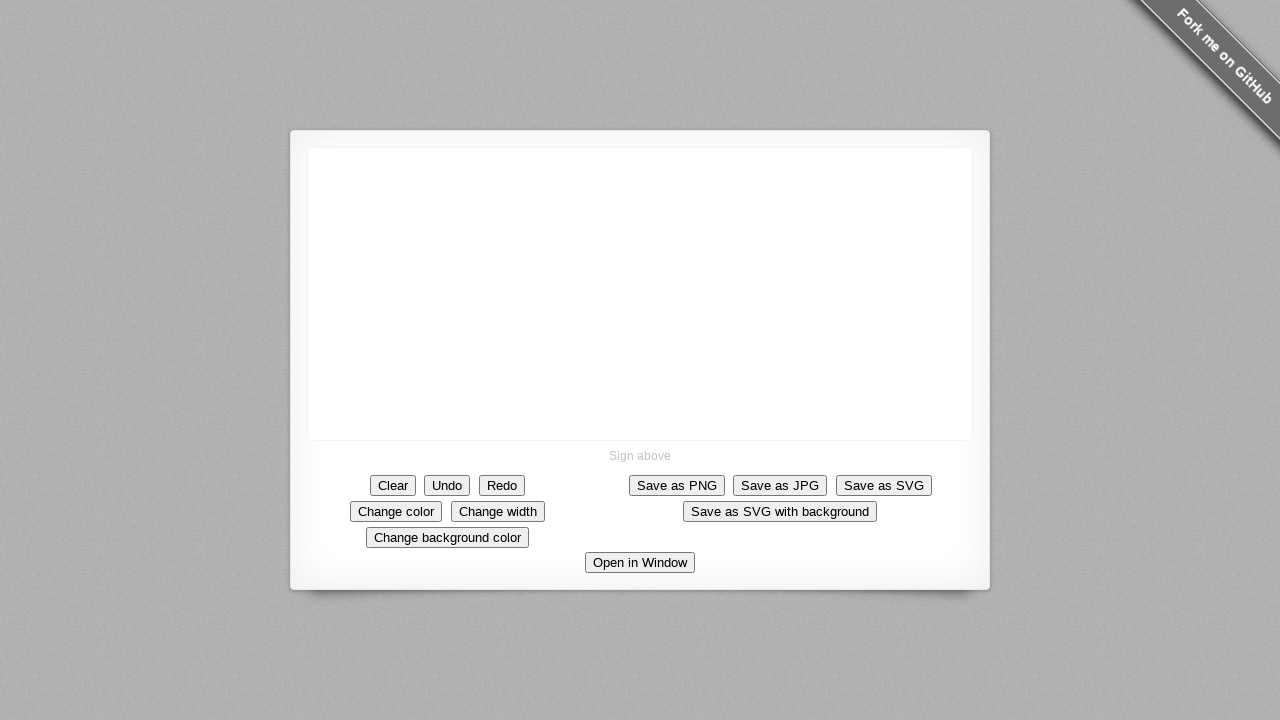

Retrieved canvas bounding box coordinates
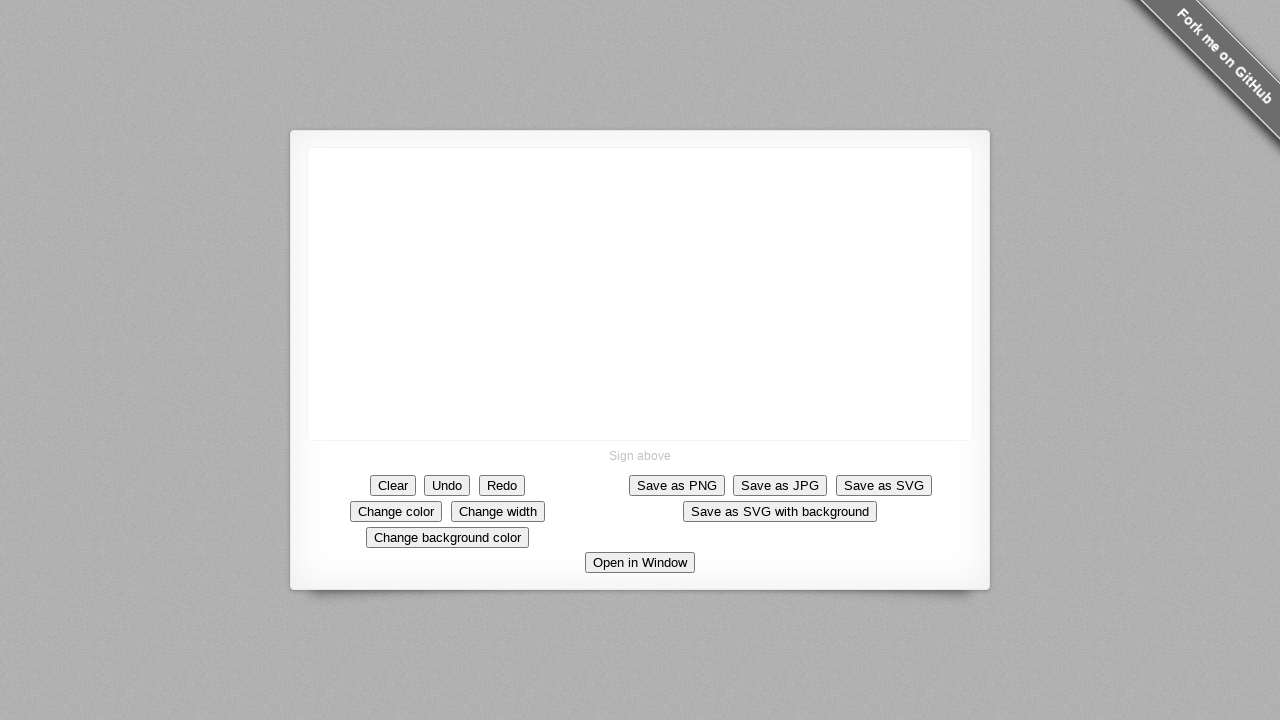

Moved mouse to canvas starting position (8, 8) at (316, 156)
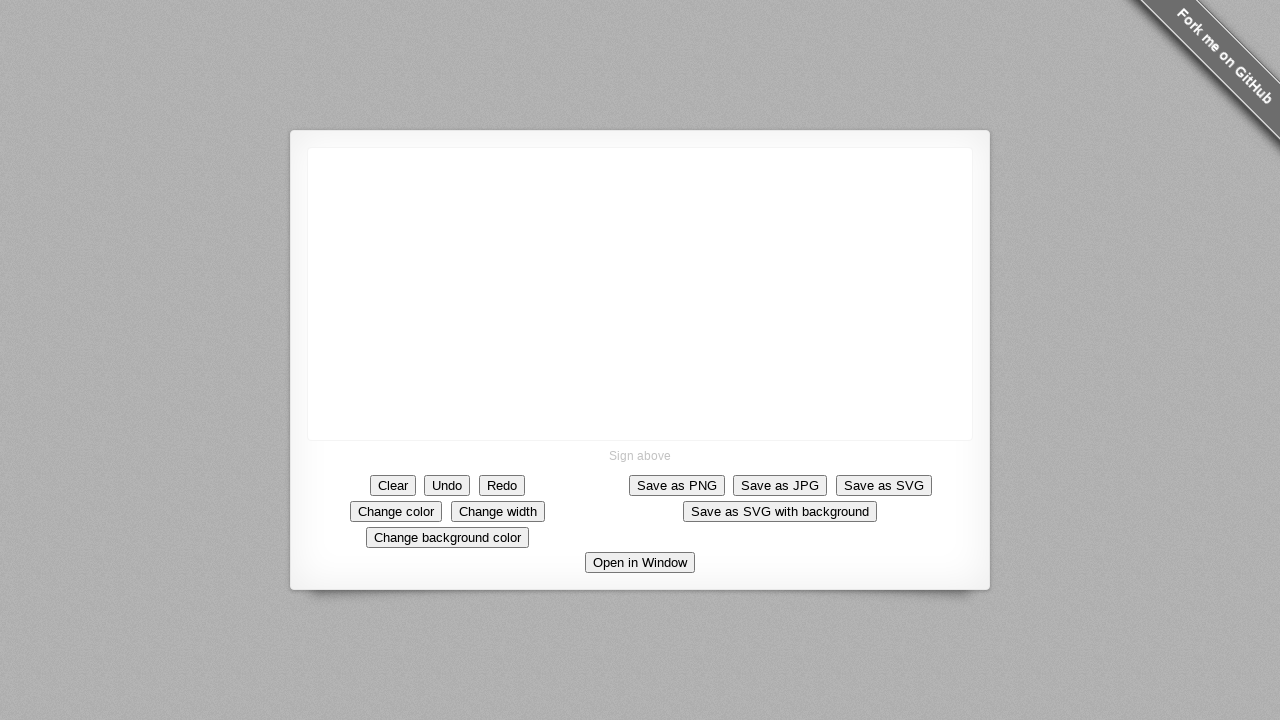

Pressed mouse button down to begin drawing at (316, 156)
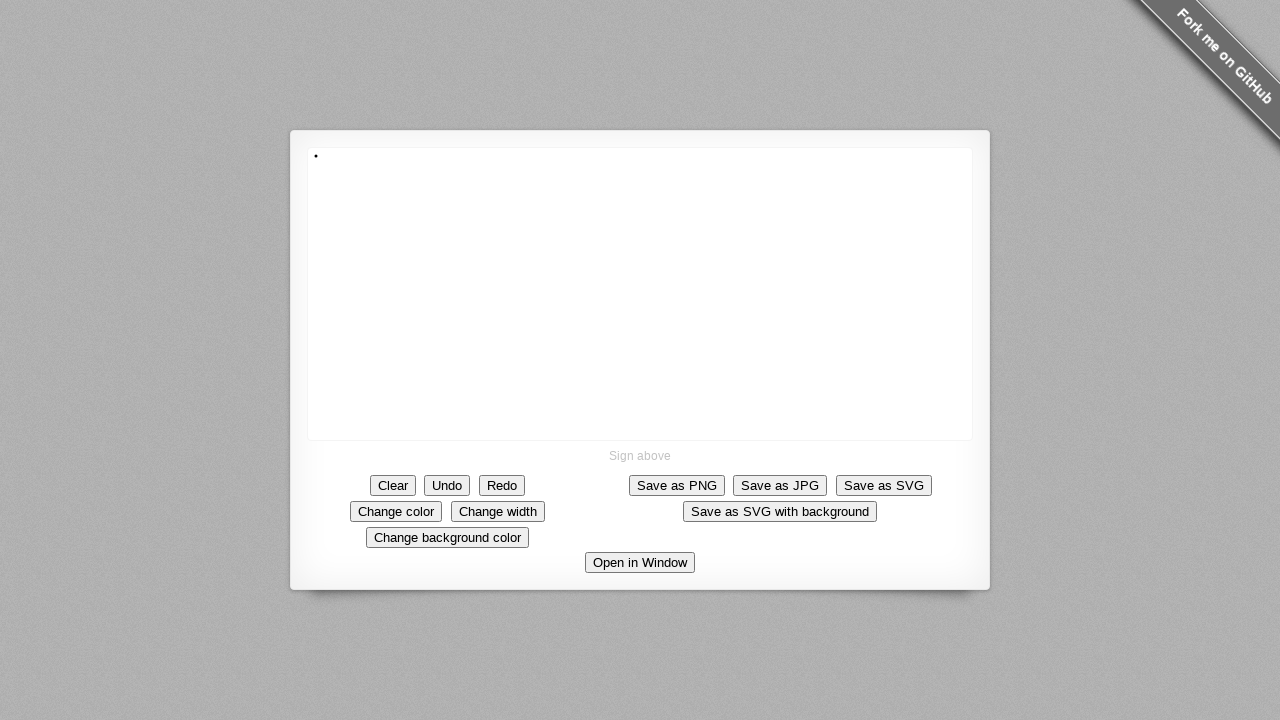

Dragged mouse to position (120, 120) on canvas at (428, 268)
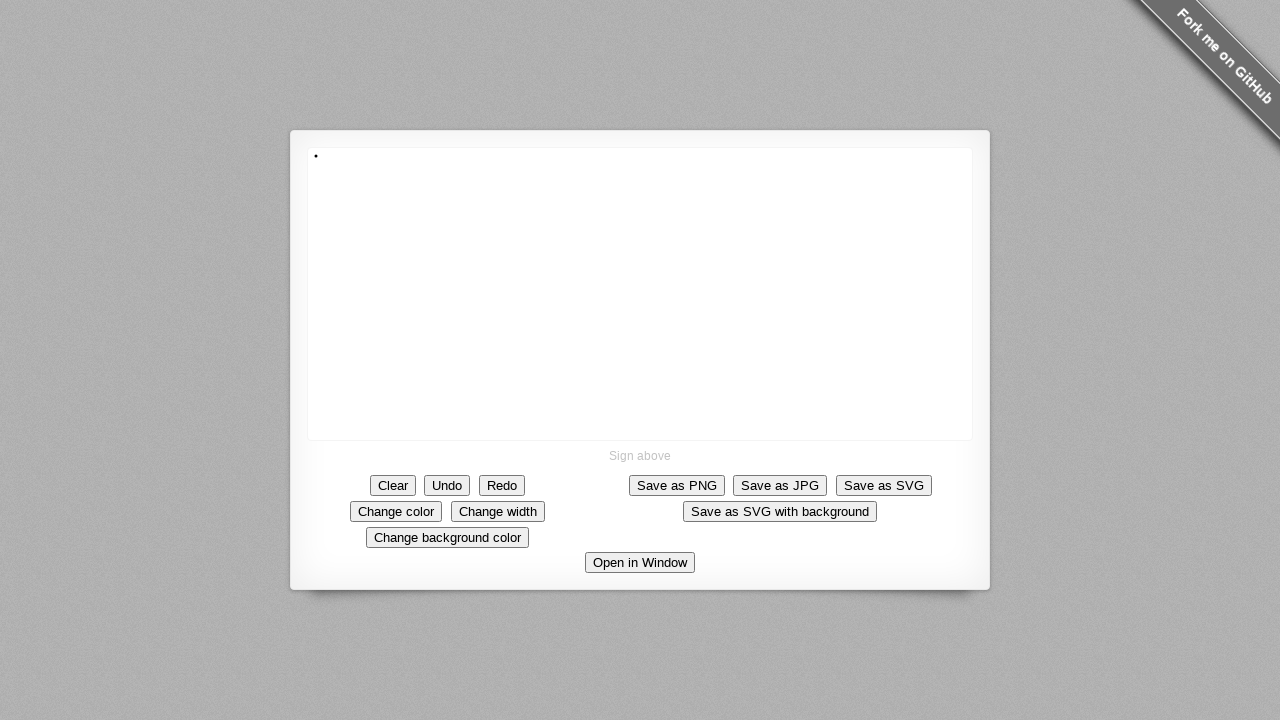

Dragged mouse to position (-120, 120) relative to start at (204, 268)
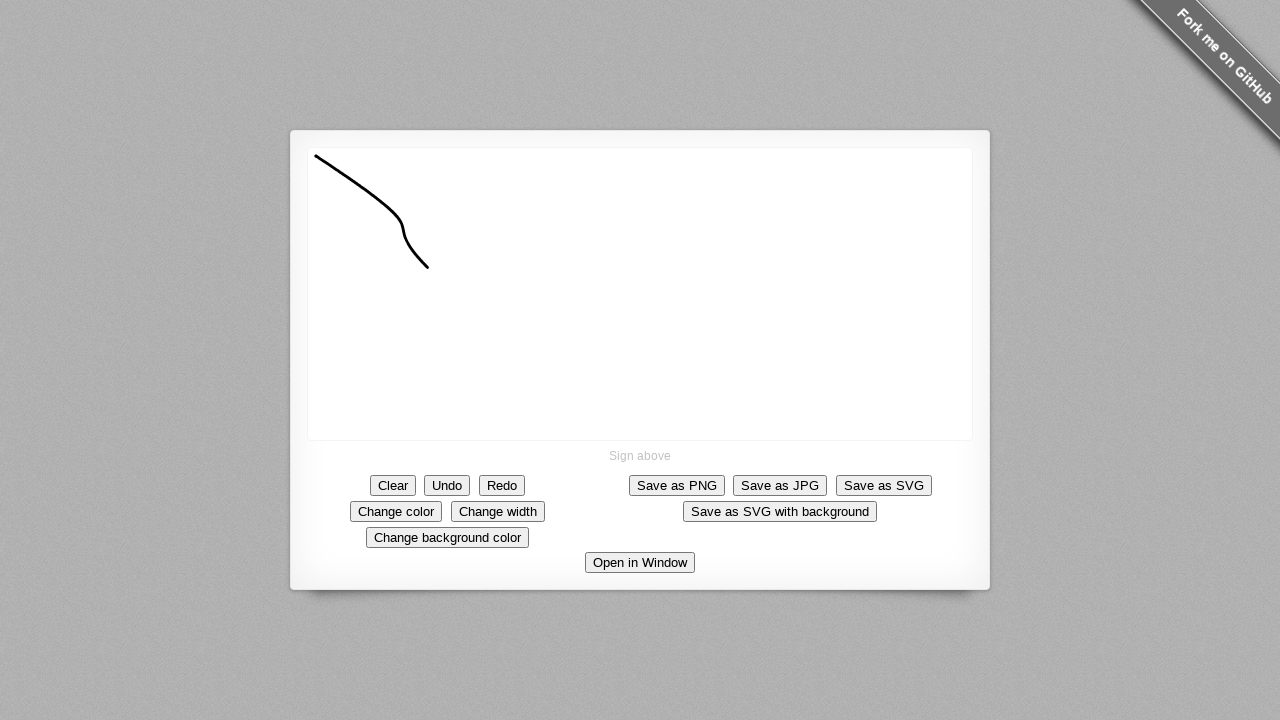

Dragged mouse to position (-120, -120) relative to start at (204, 44)
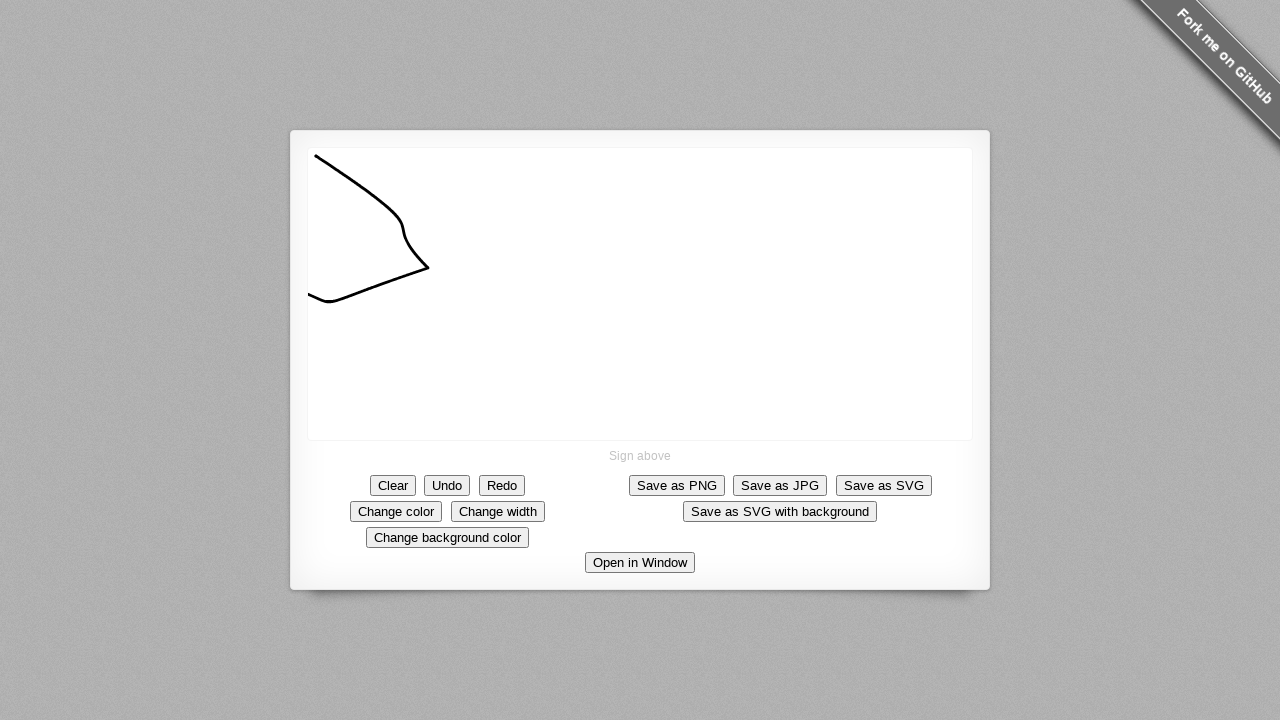

Returned mouse to starting position (8, 8) at (316, 156)
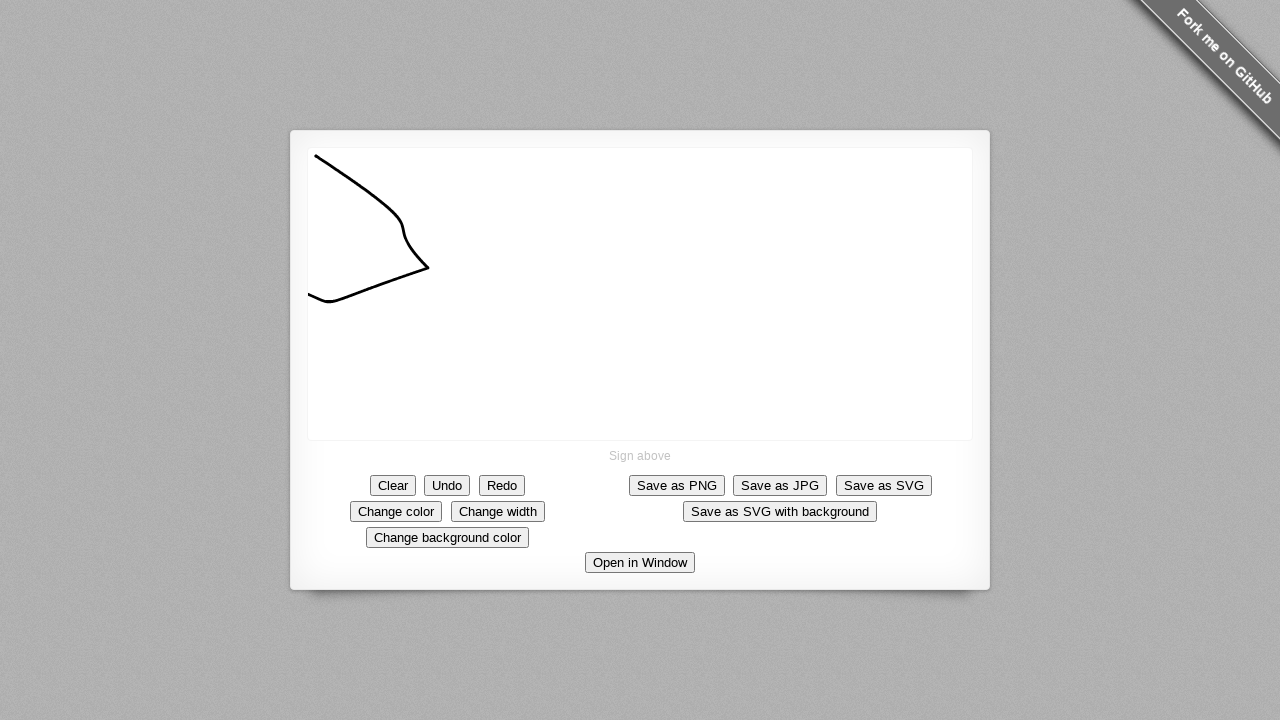

Released mouse button to complete signature pad drawing pattern at (316, 156)
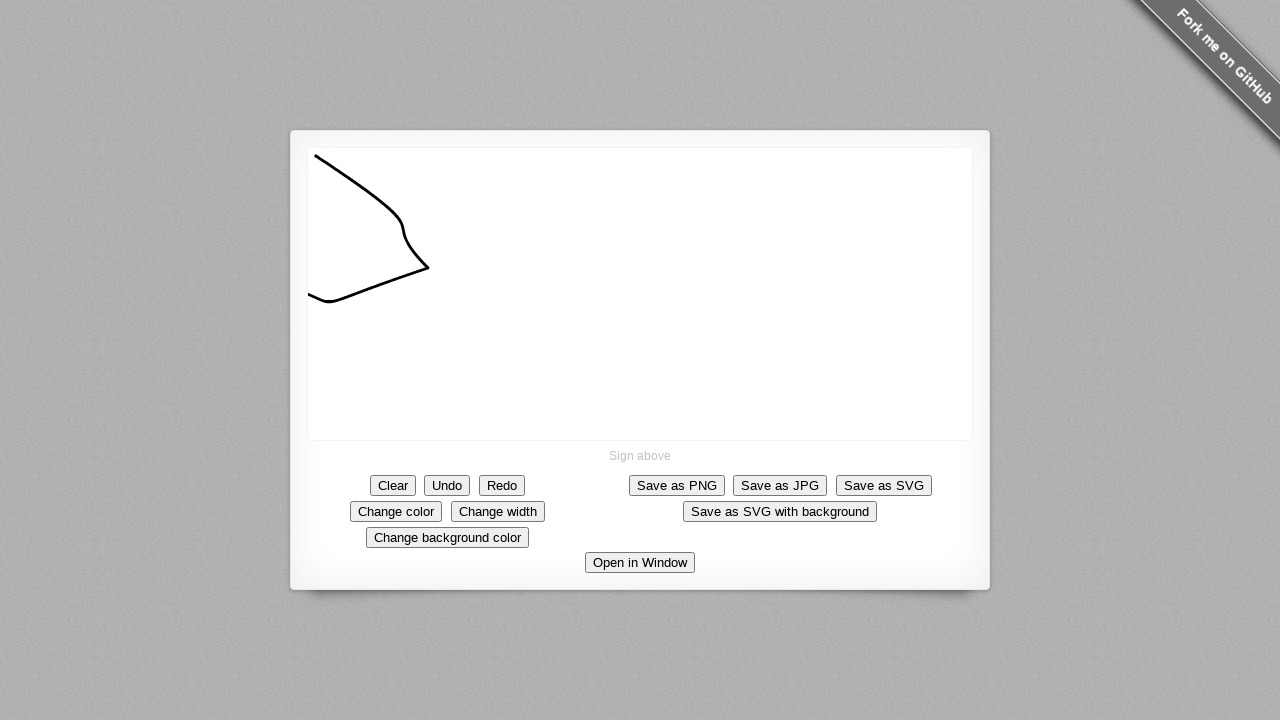

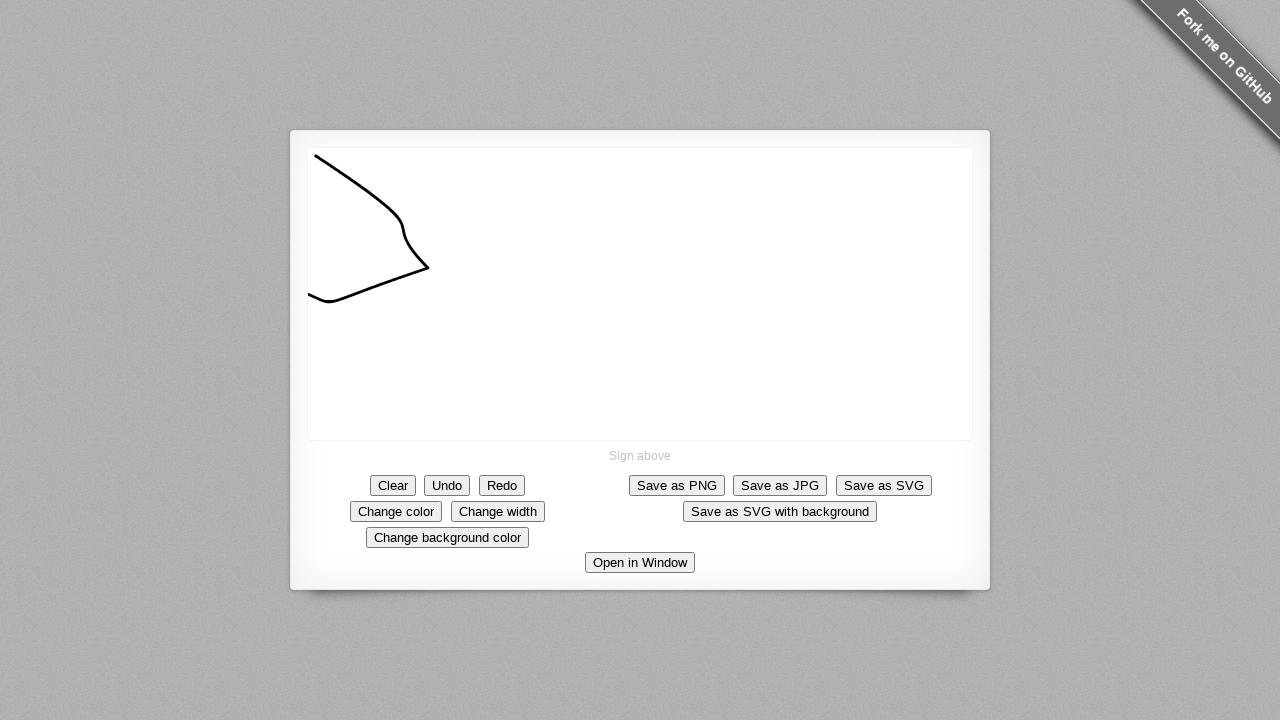